Tests the See It In Action video modal by clicking to open it, then closing it, and verifying the button text

Starting URL: https://business.comcast.com/learn/phone/voice-mobility?disablescripts=true

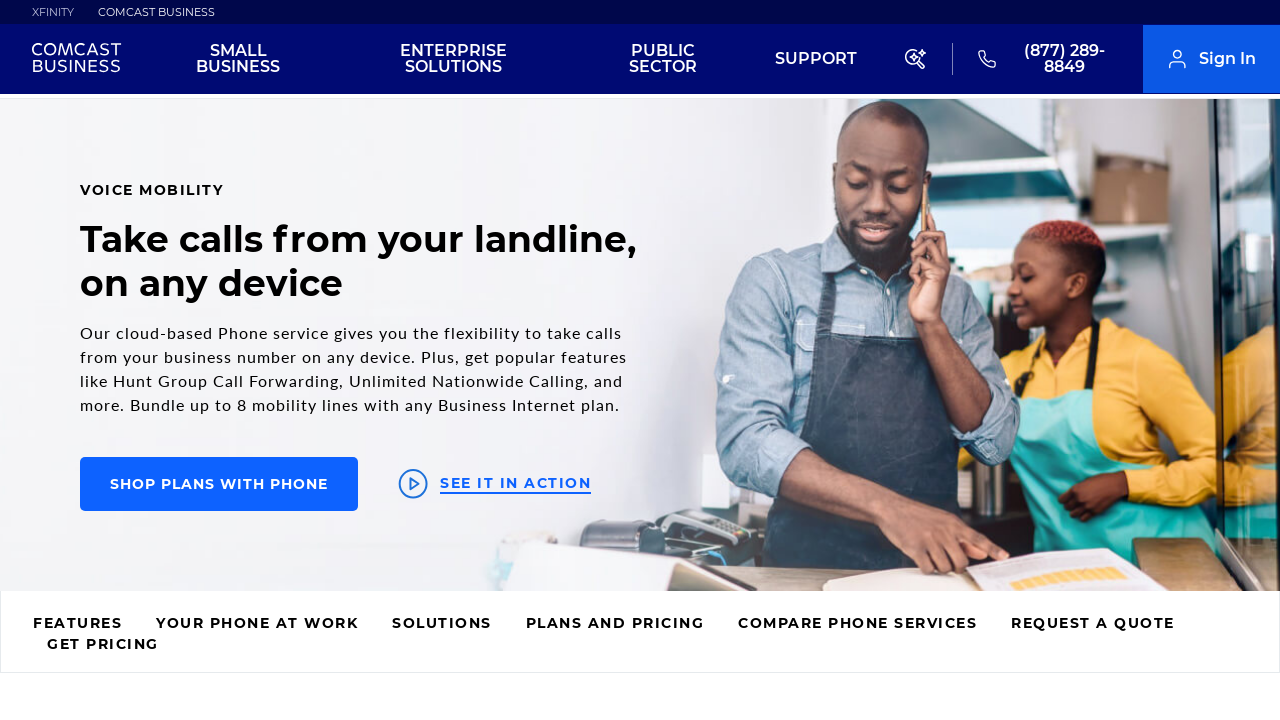

Clicked 'See It In Action' button to open video modal at (498, 484) on #main > div.ra-hero-pdp.alj-theme > div > div.ra-hero-button-row > span > button
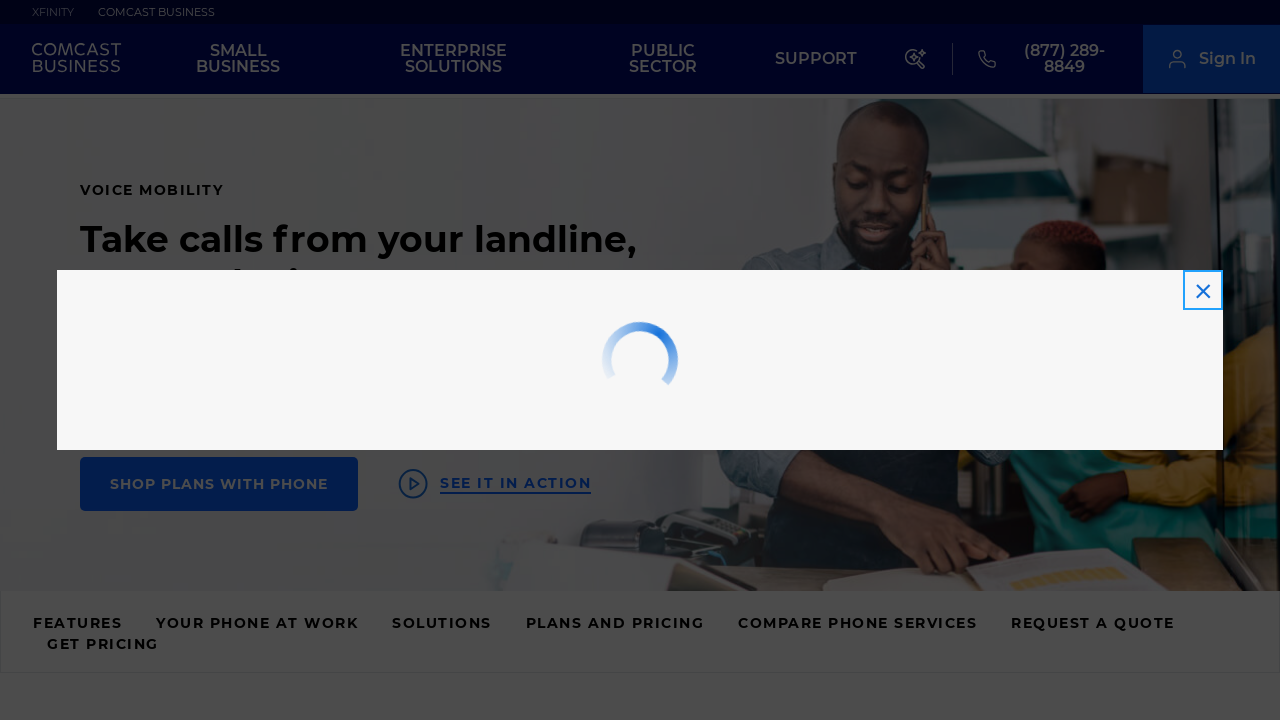

Video modal loaded and became visible
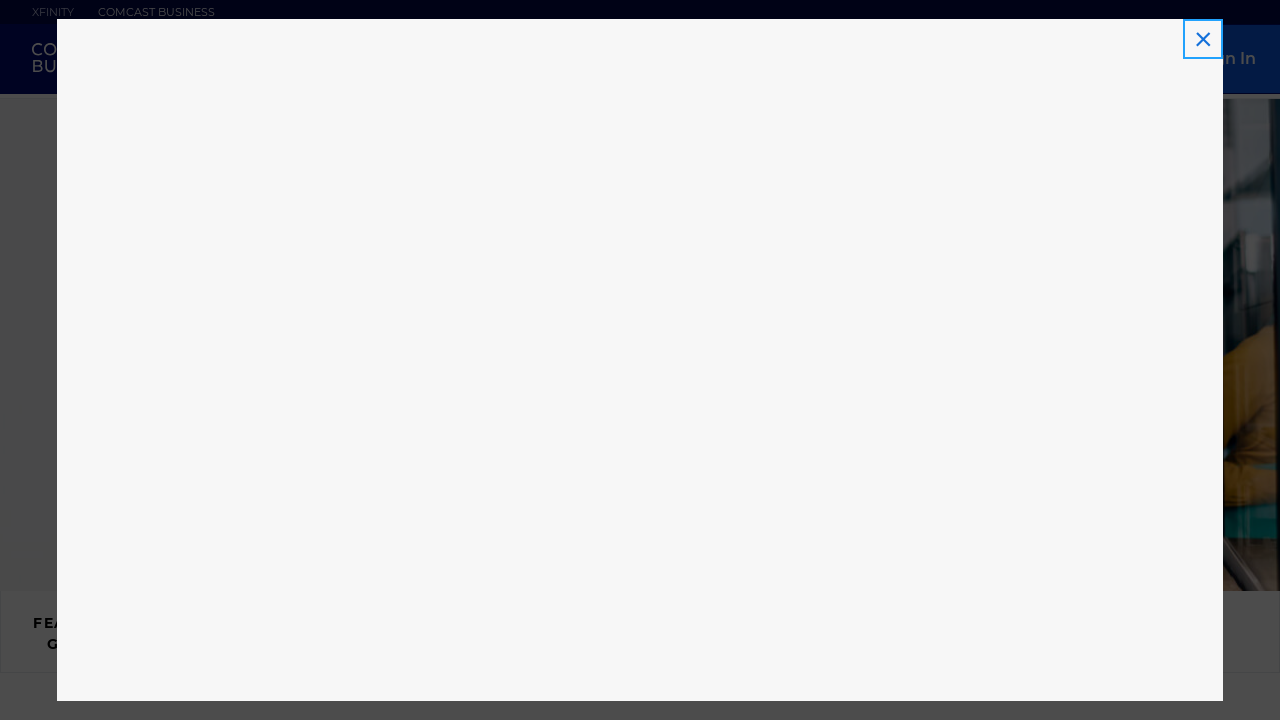

Clicked close button to dismiss video modal at (1203, 39) on xpath=//*[@id="modal-standard"]/div[2]/button
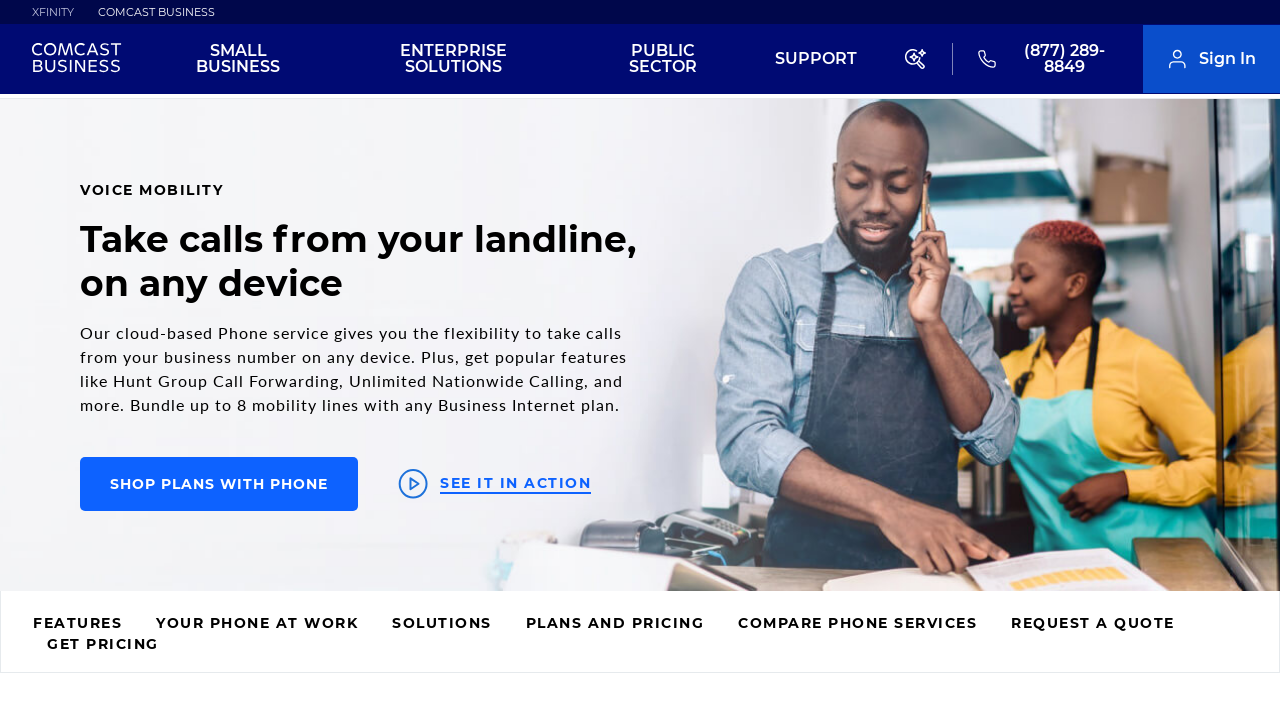

Retrieved button text content
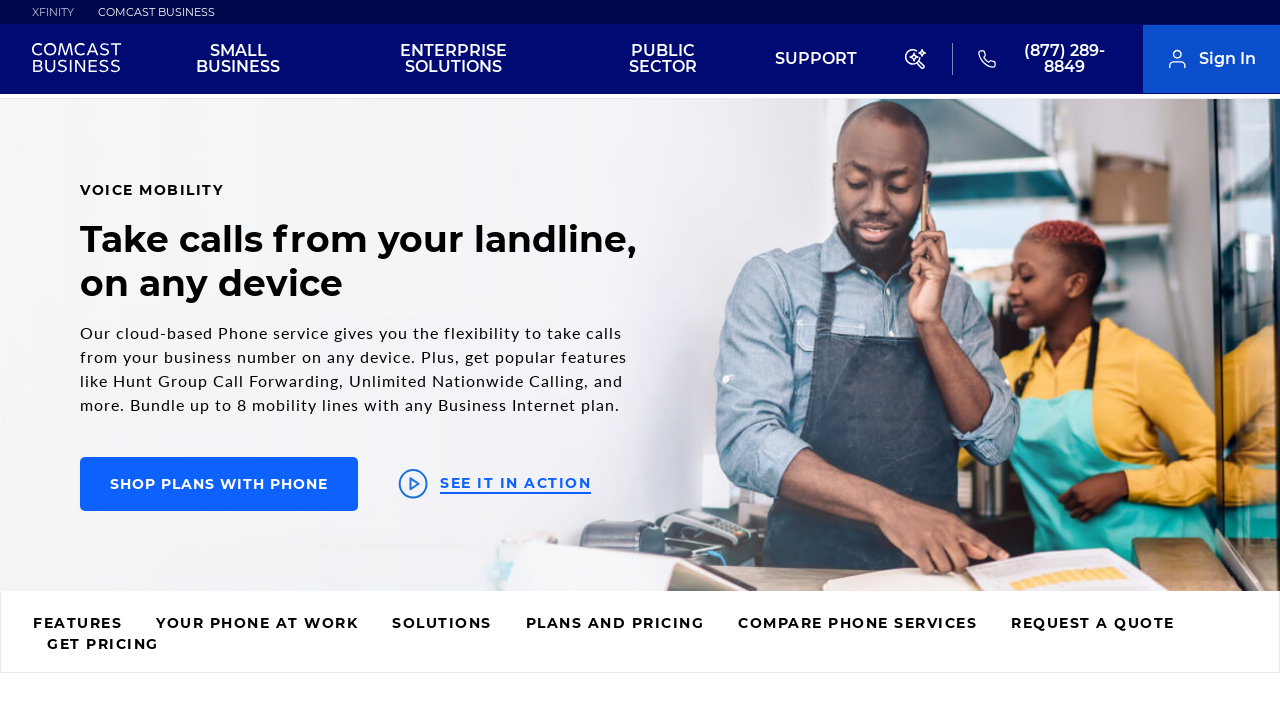

Verified button text is 'SEE IT IN ACTION'
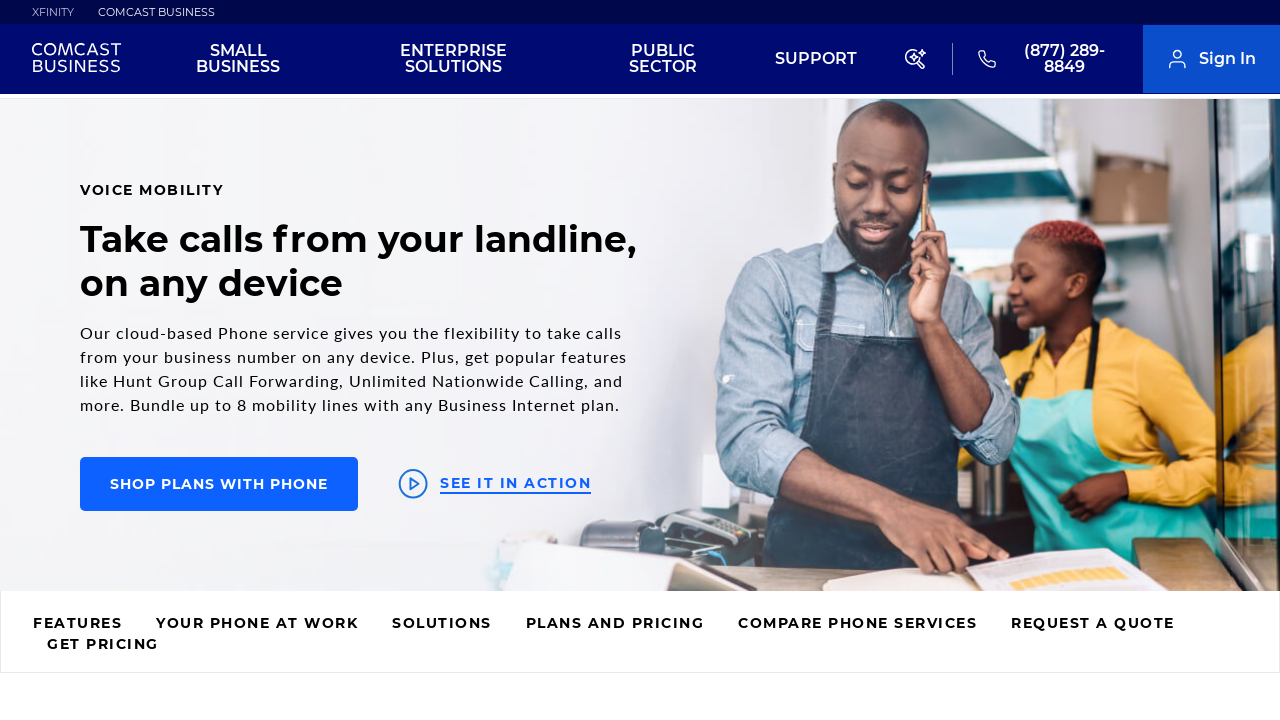

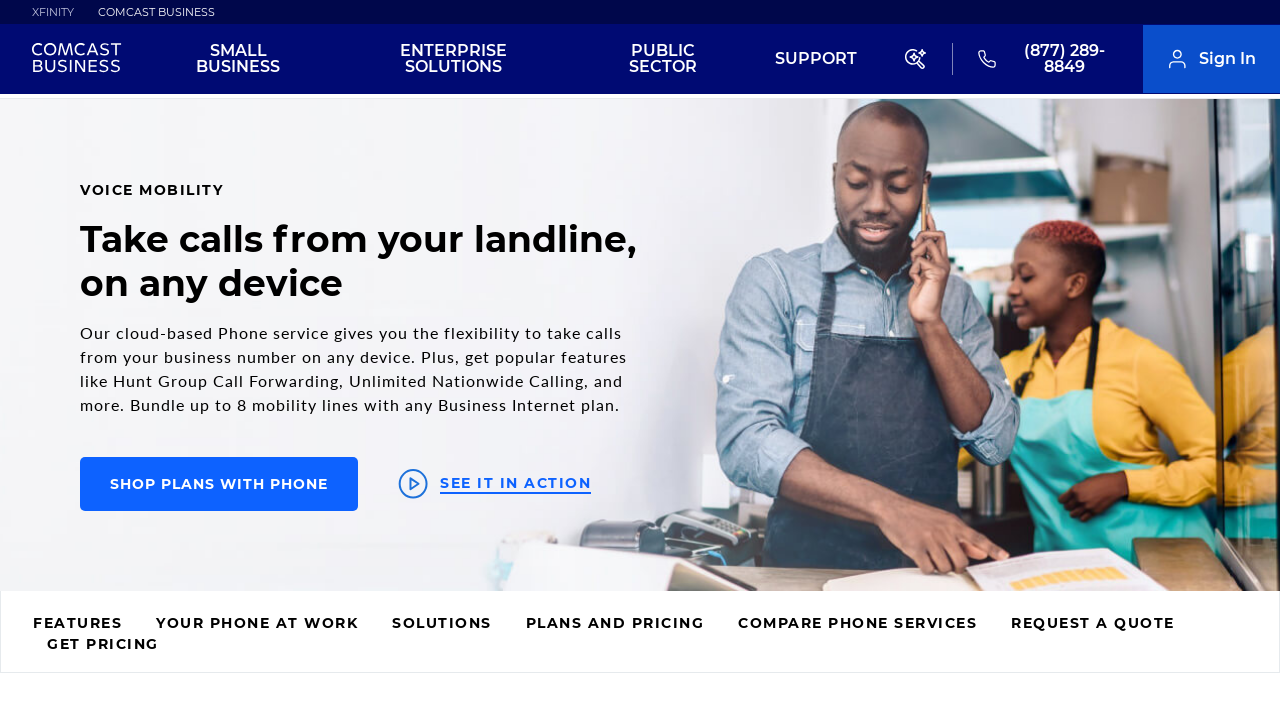